Tests calculator subtraction functionality by clicking 7 - 4 and verifying the result equals 3

Starting URL: https://testpages.eviltester.com/styled/apps/calculator.html

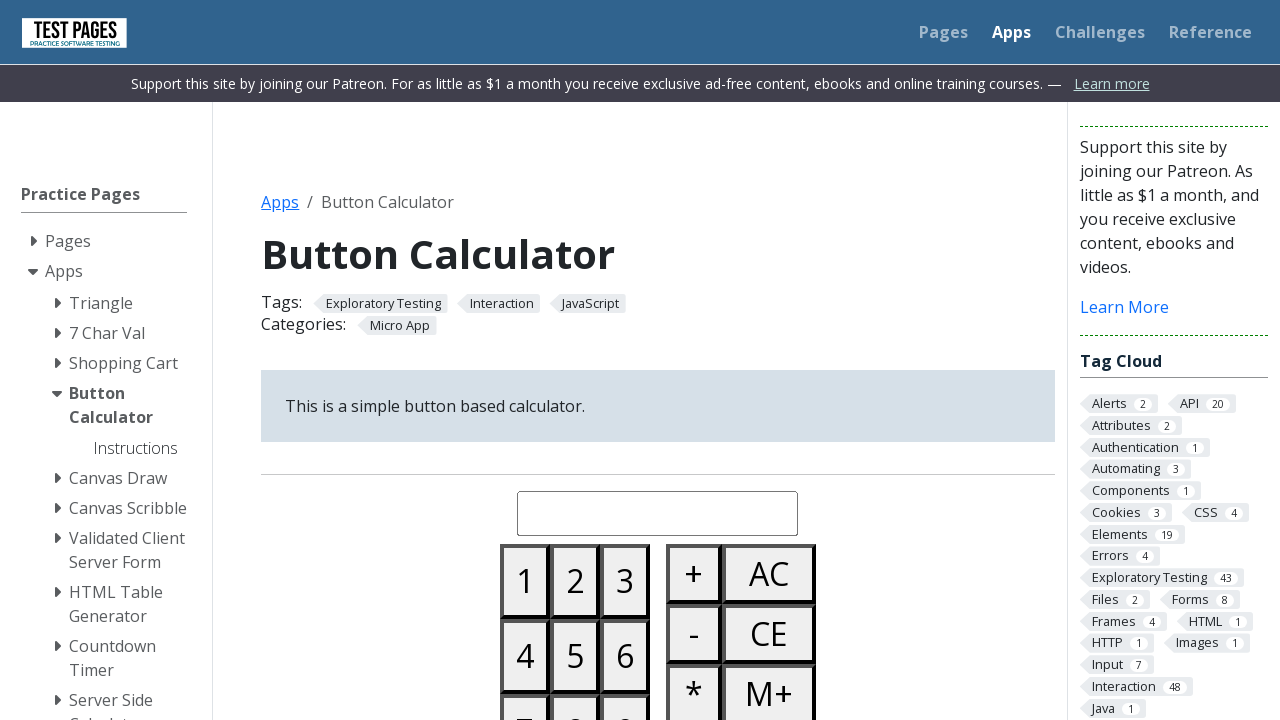

Clicked button 7 at (525, 683) on #button07
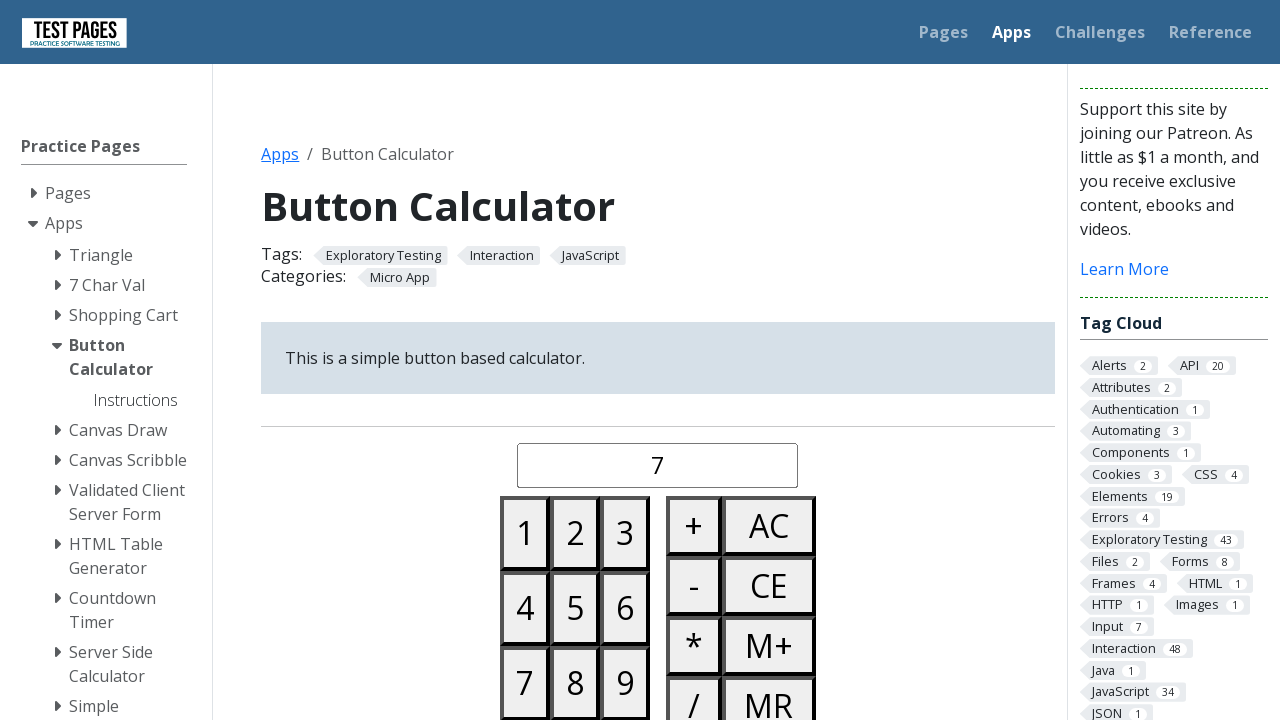

Clicked minus button at (694, 586) on #buttonminus
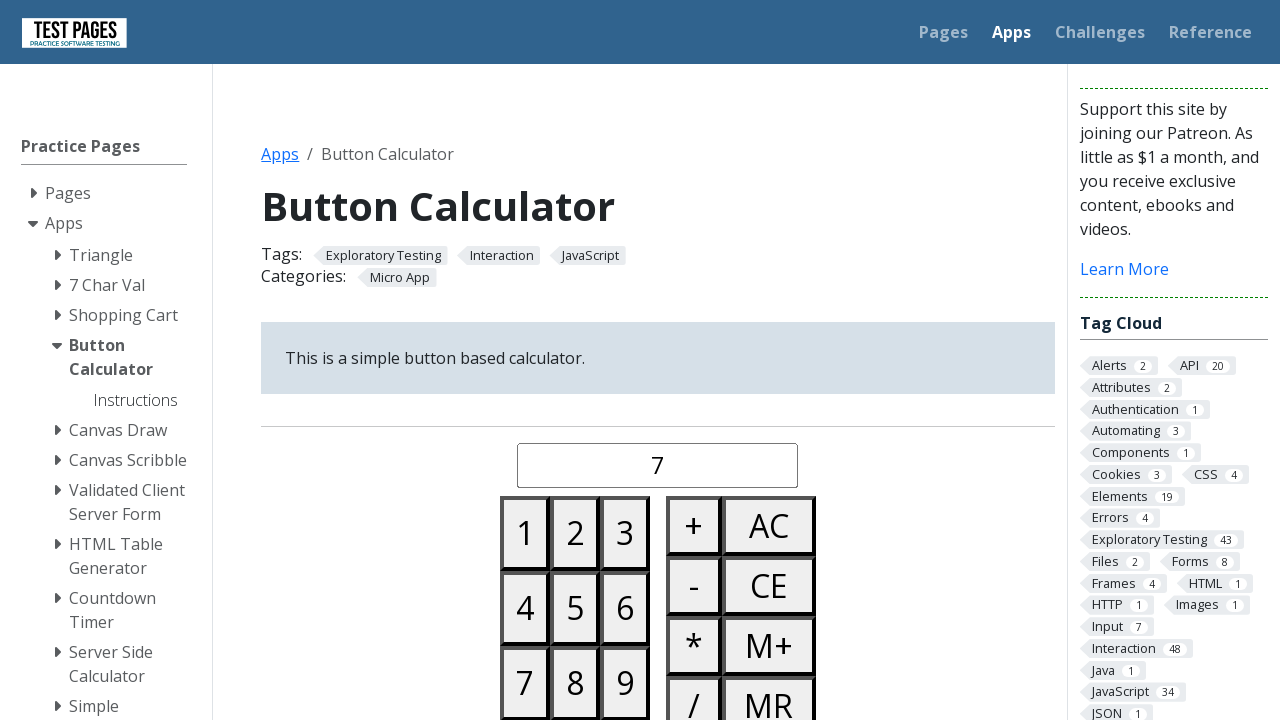

Clicked button 4 at (525, 608) on #button04
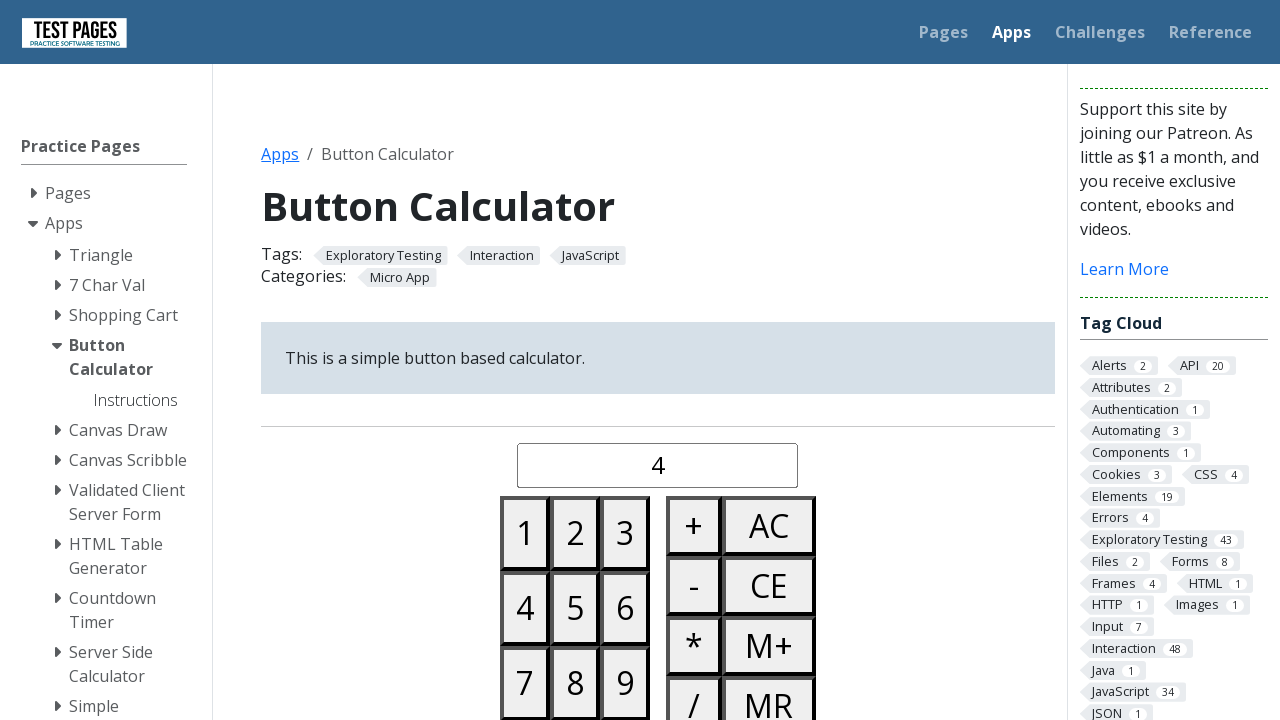

Clicked equals button at (694, 360) on #buttonequals
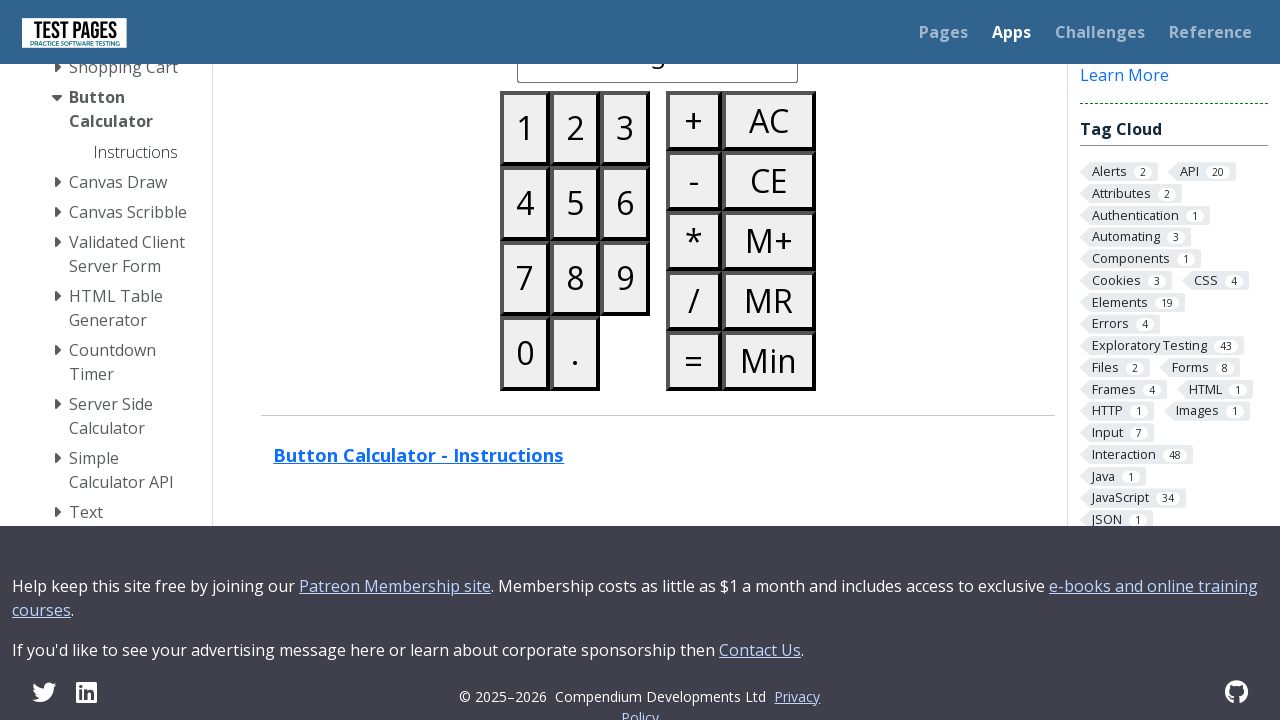

Verified calculator result equals 3
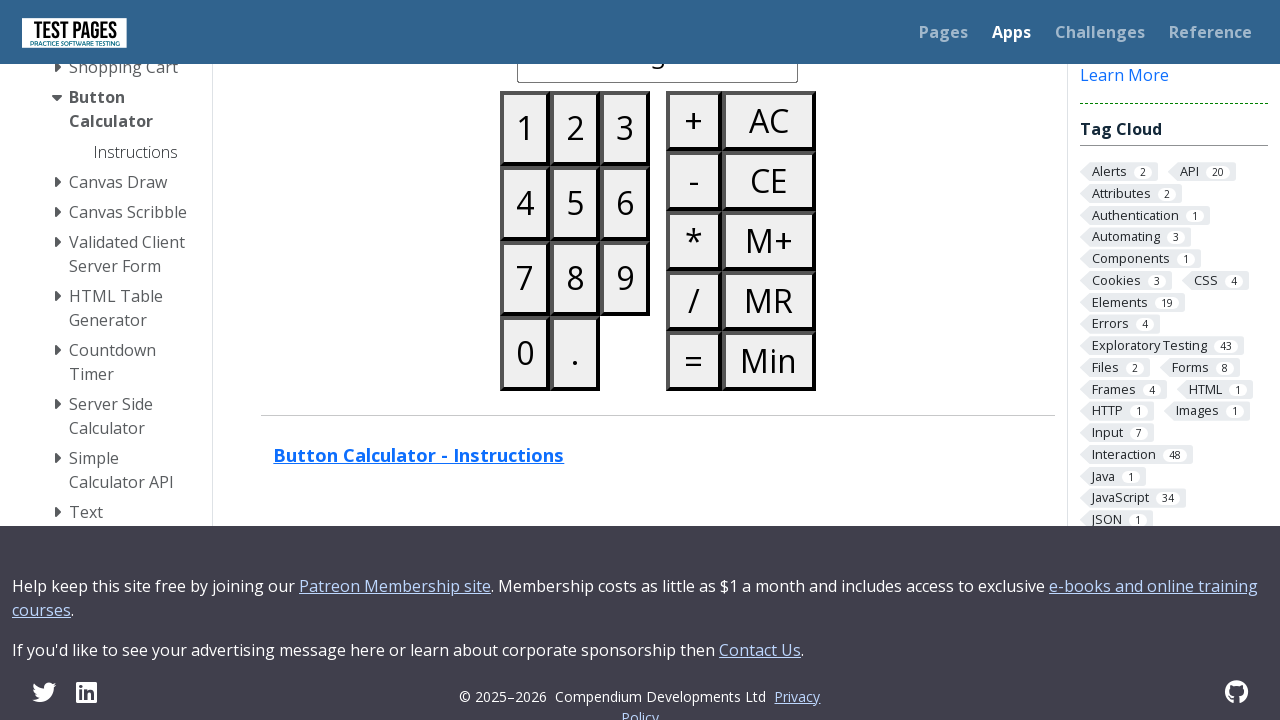

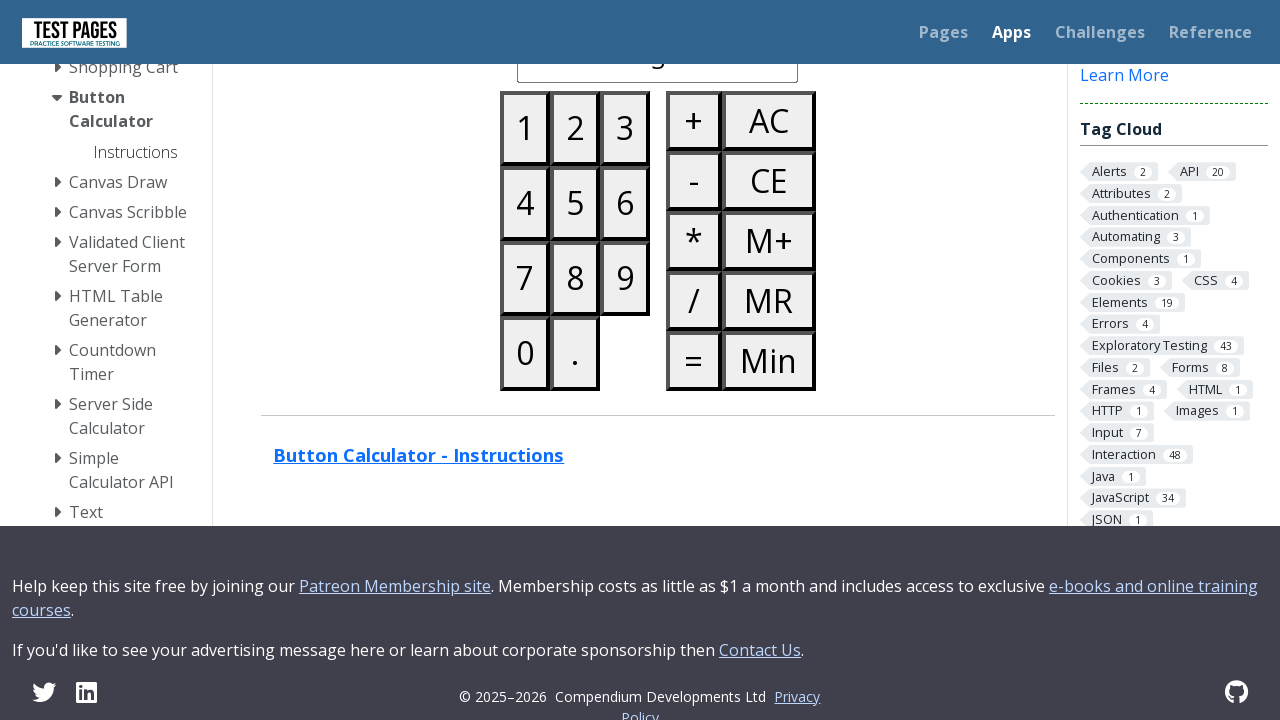